Tests that an item is removed if an empty text string is entered during edit

Starting URL: https://demo.playwright.dev/todomvc

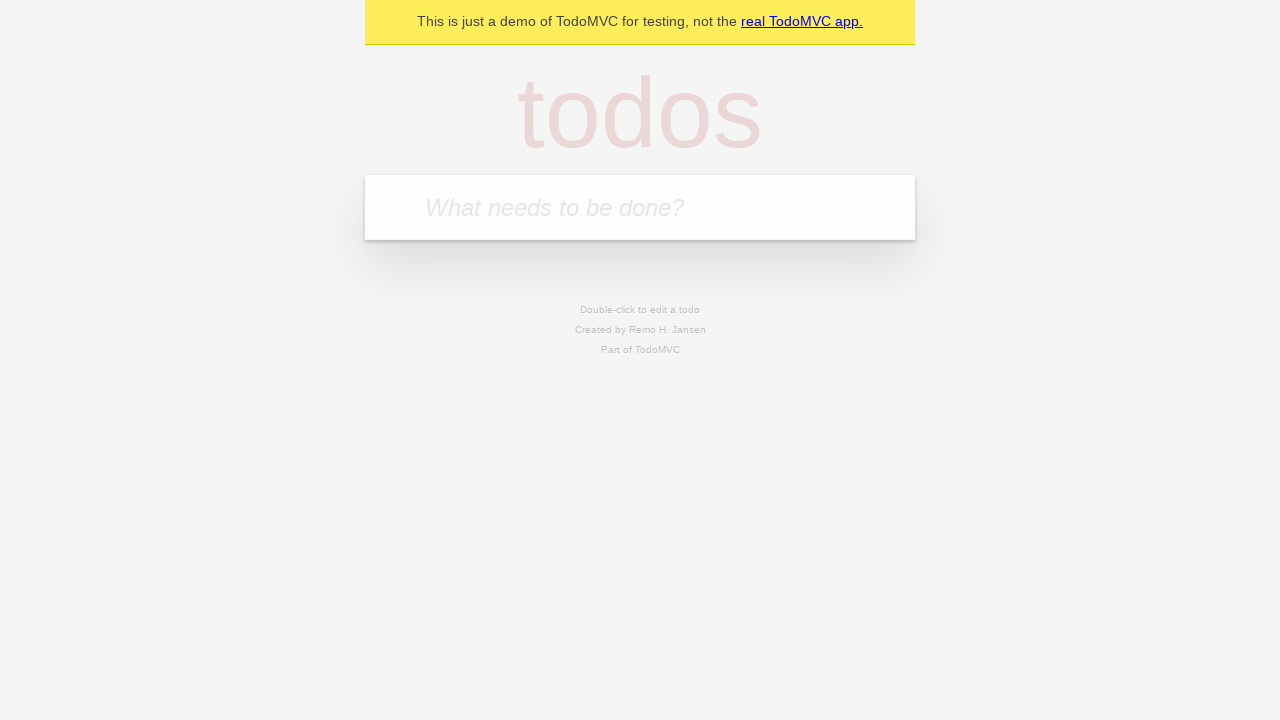

Filled new todo input with 'buy some cheese' on internal:attr=[placeholder="What needs to be done?"i]
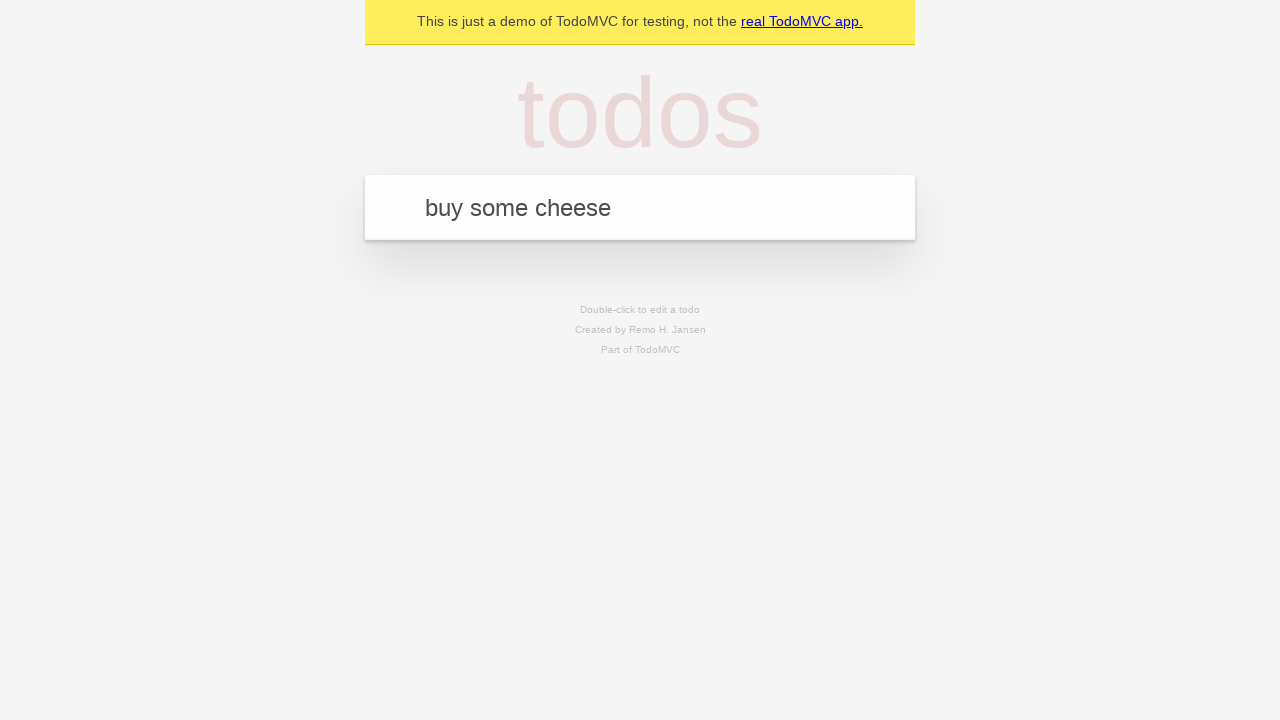

Pressed Enter to add 'buy some cheese' to the list on internal:attr=[placeholder="What needs to be done?"i]
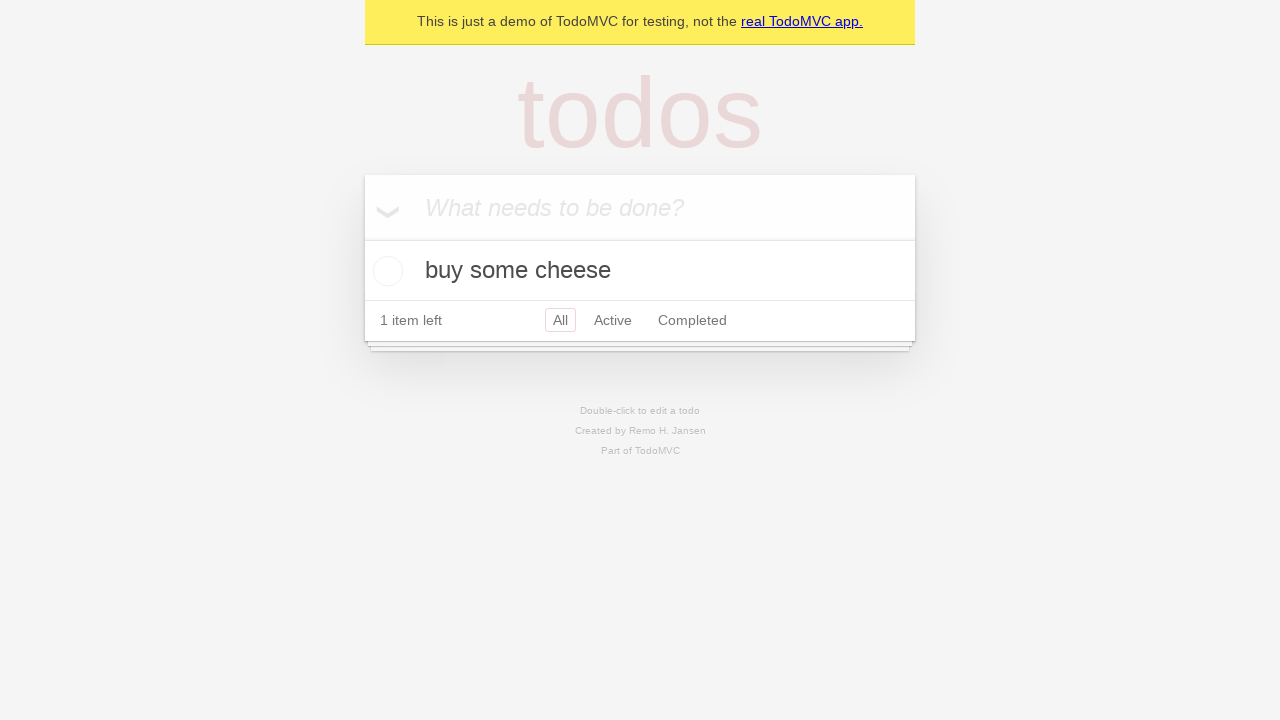

Filled new todo input with 'feed the cat' on internal:attr=[placeholder="What needs to be done?"i]
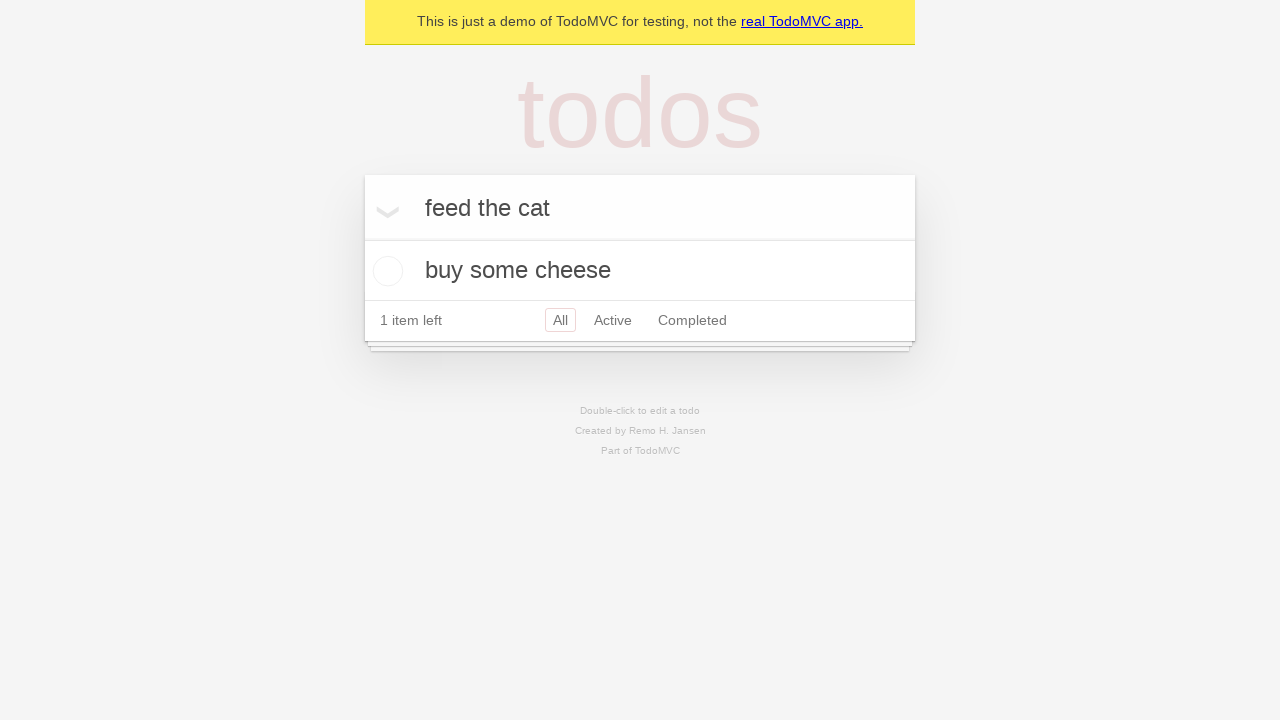

Pressed Enter to add 'feed the cat' to the list on internal:attr=[placeholder="What needs to be done?"i]
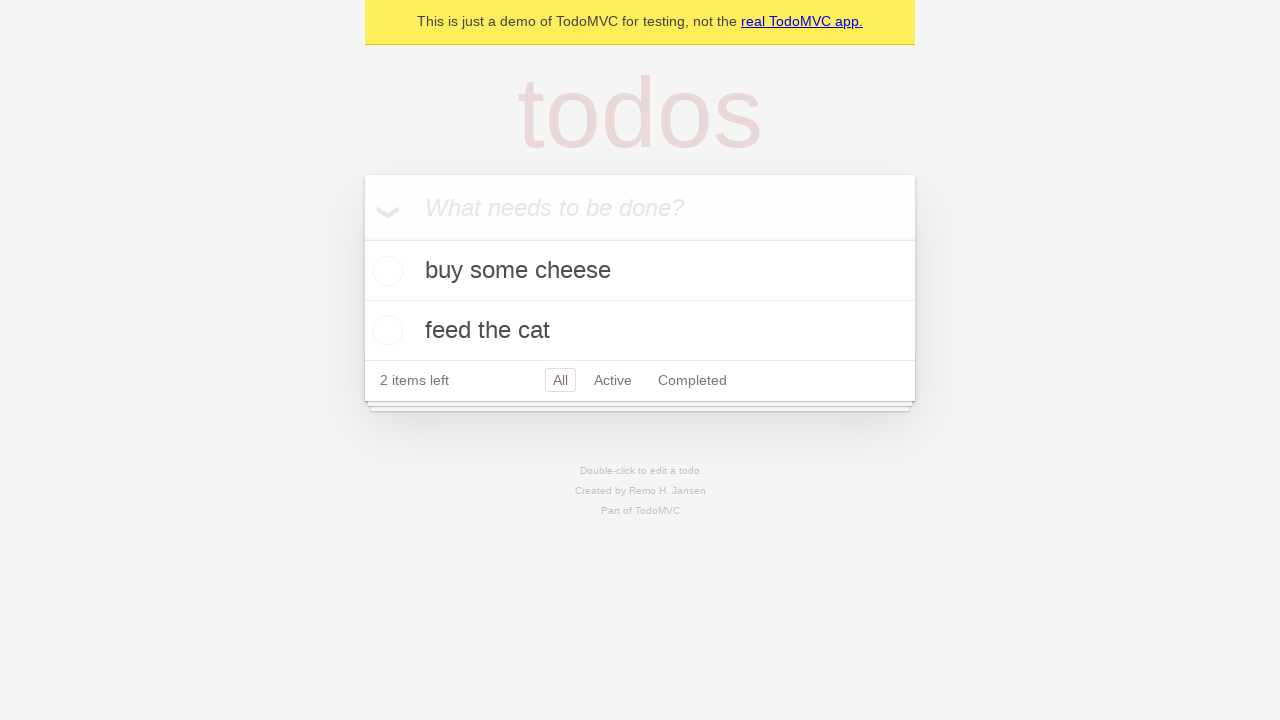

Filled new todo input with 'book a doctors appointment' on internal:attr=[placeholder="What needs to be done?"i]
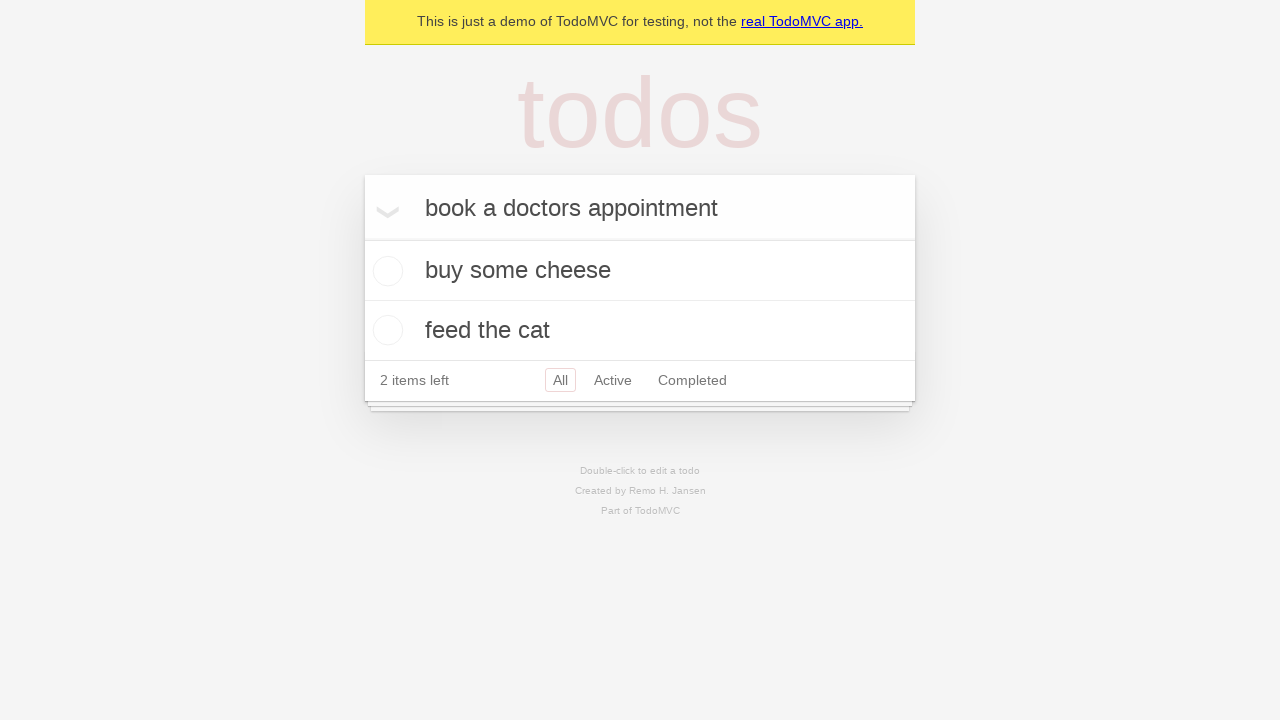

Pressed Enter to add 'book a doctors appointment' to the list on internal:attr=[placeholder="What needs to be done?"i]
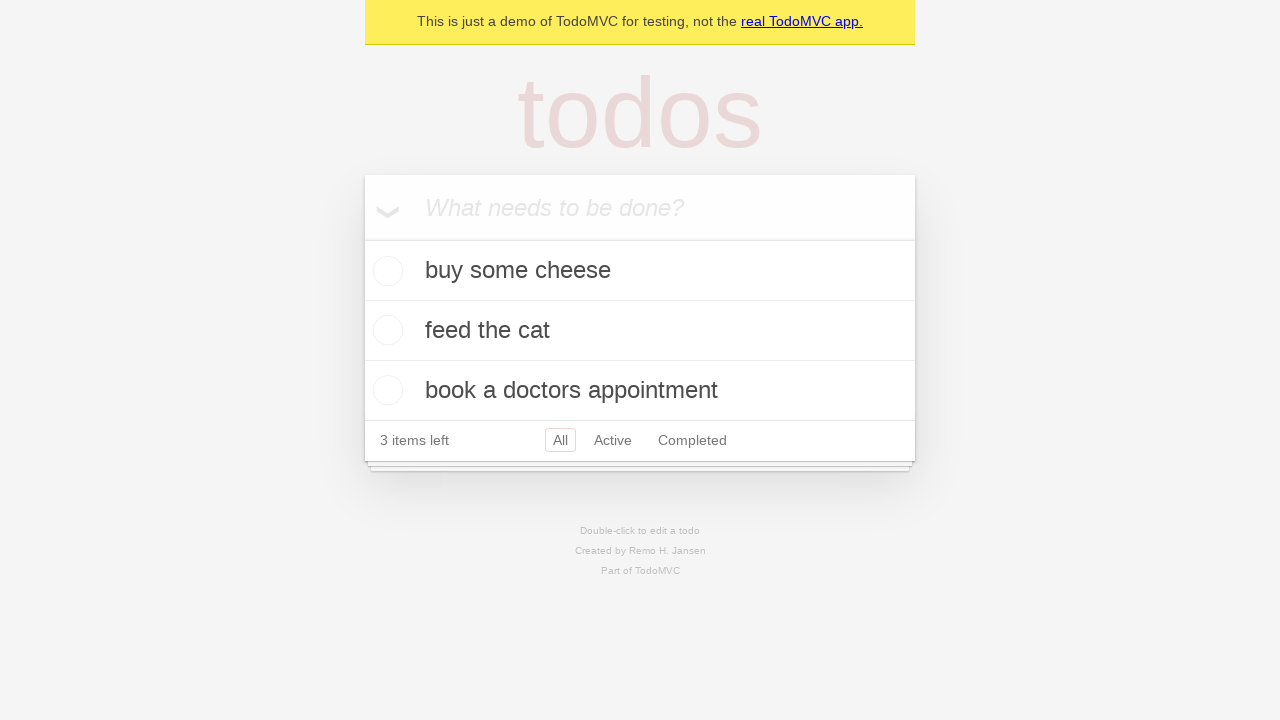

Third todo item loaded and ready
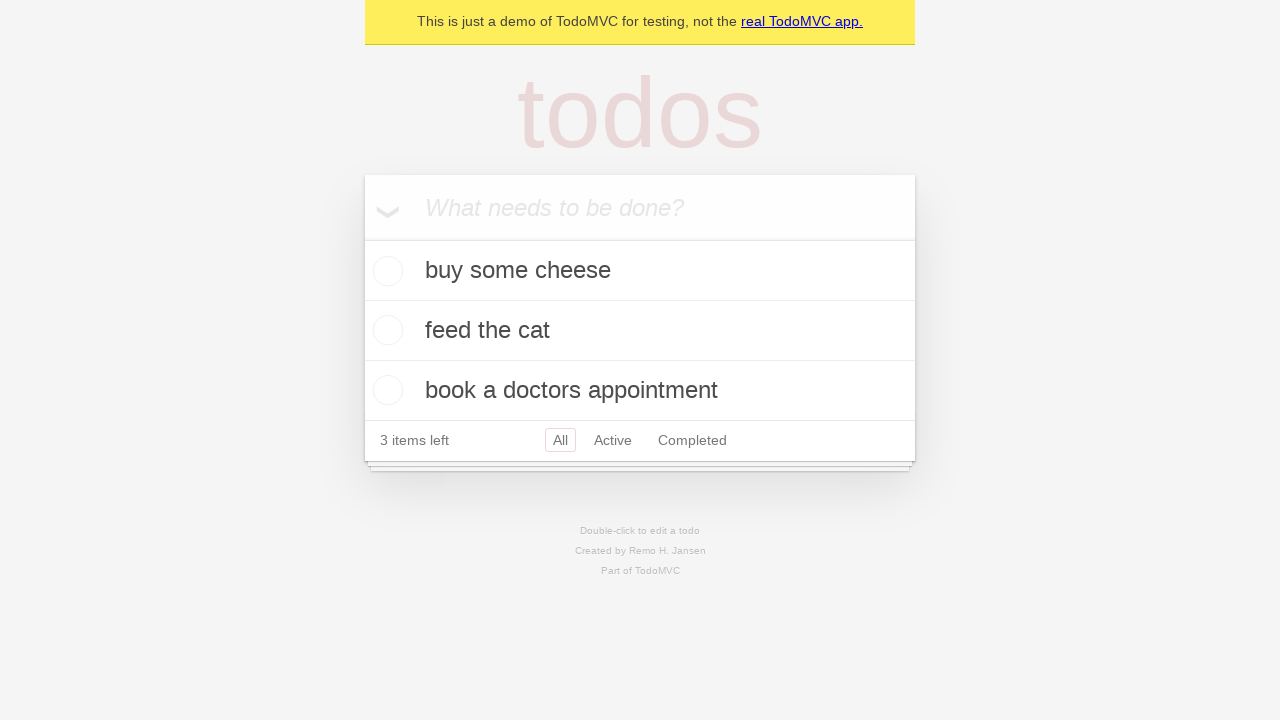

Double-clicked second todo item to enter edit mode at (640, 331) on [data-testid='todo-item'] >> nth=1
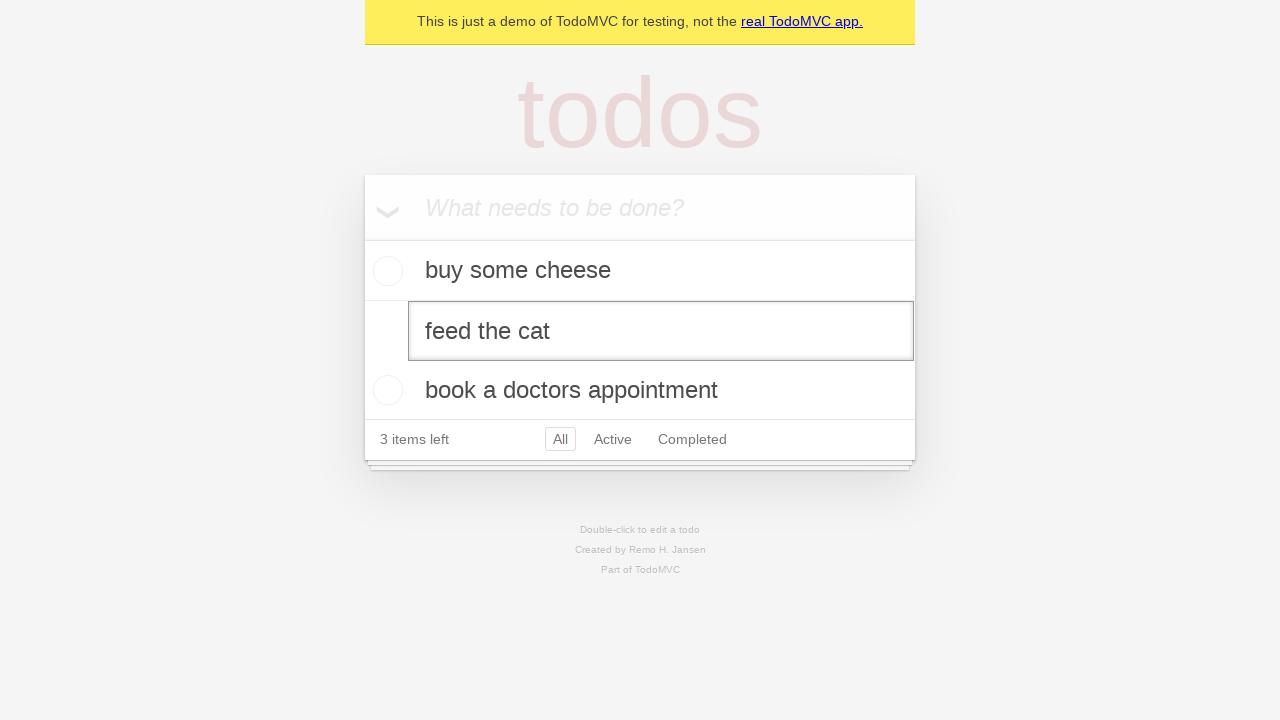

Cleared text from edit box by filling with empty string on [data-testid='todo-item'] >> nth=1 >> internal:role=textbox[name="Edit"i]
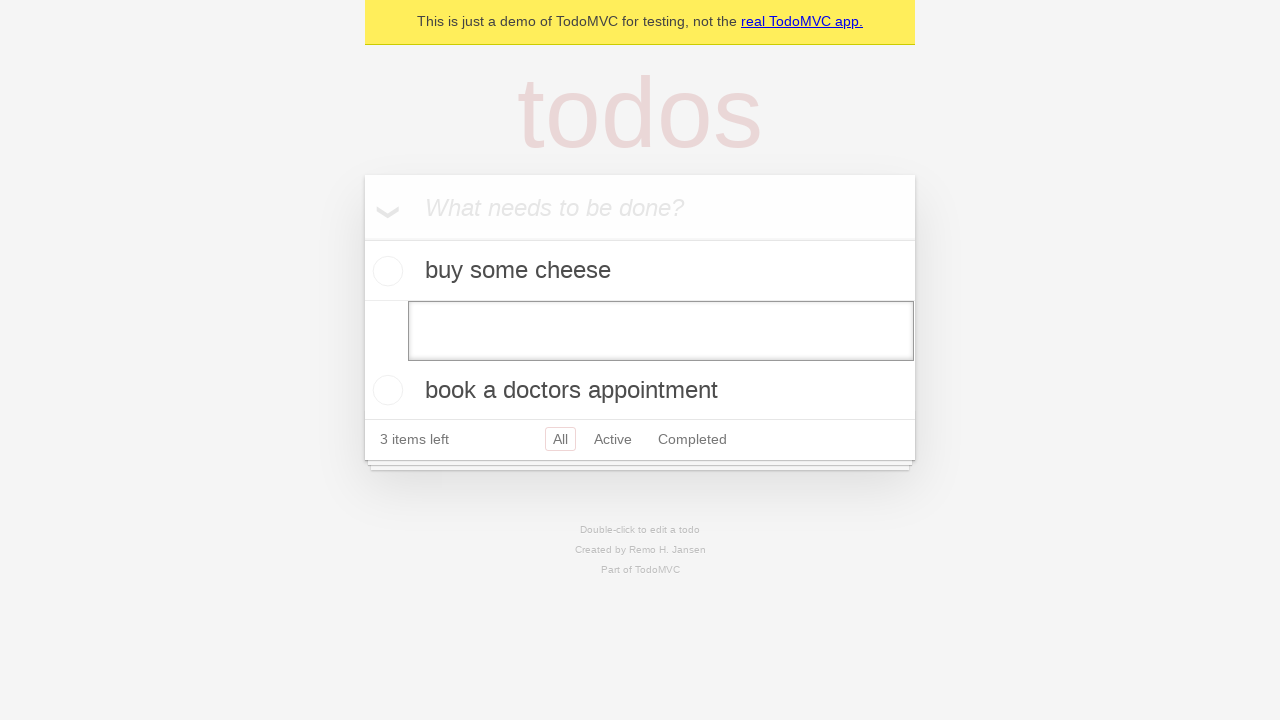

Pressed Enter to confirm deletion of item with empty text on [data-testid='todo-item'] >> nth=1 >> internal:role=textbox[name="Edit"i]
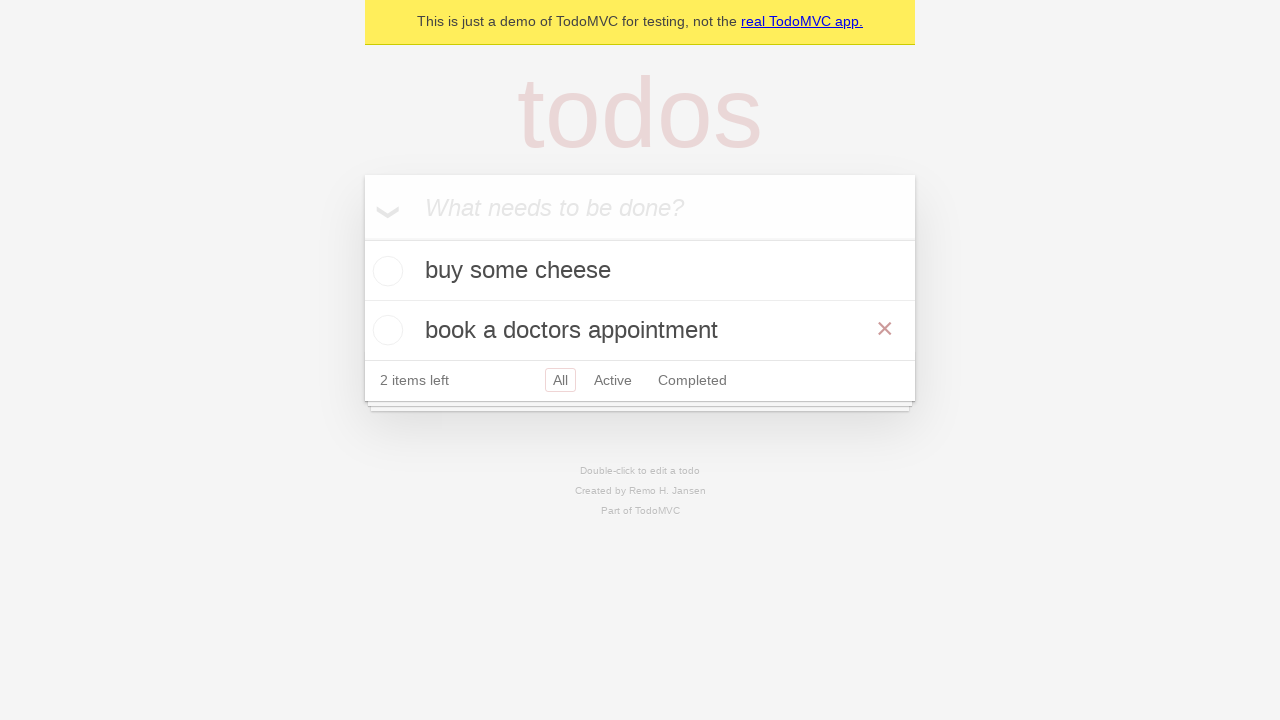

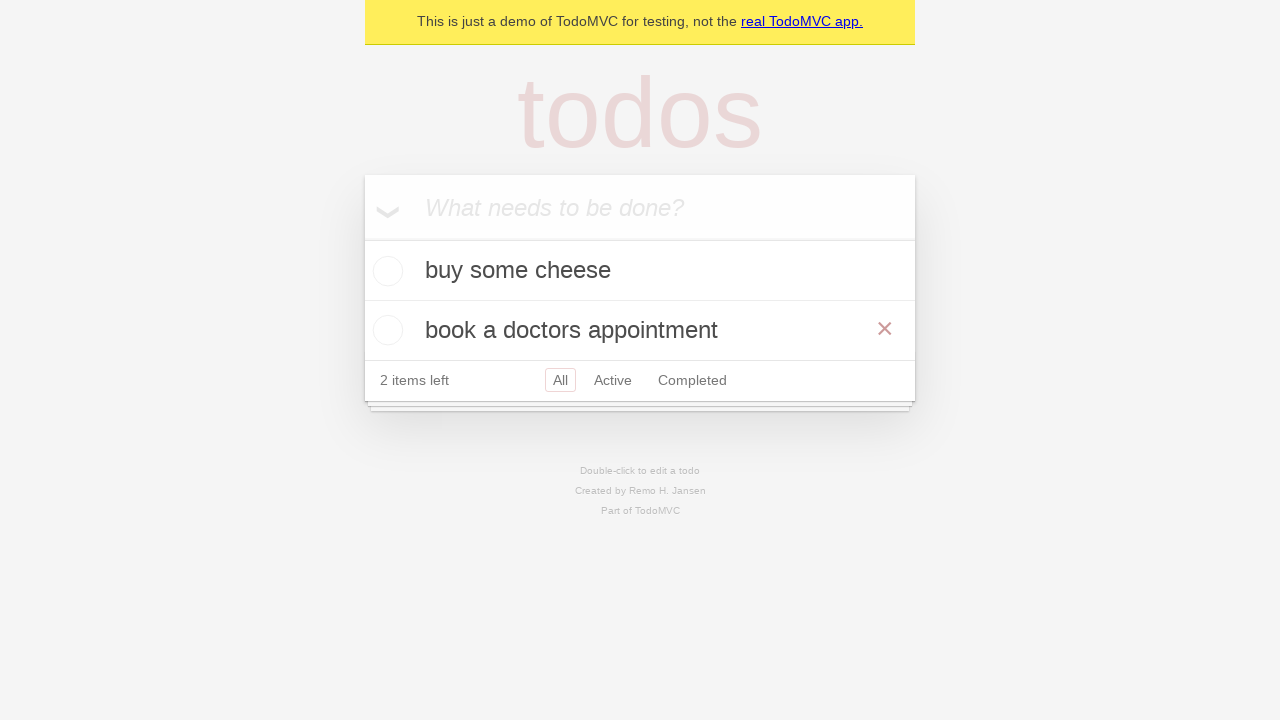